Tests form filling by first clicking a dynamically calculated link (based on a math formula), then filling in personal information fields (first name, last name, city, country) and submitting the form.

Starting URL: http://suninjuly.github.io/find_link_text

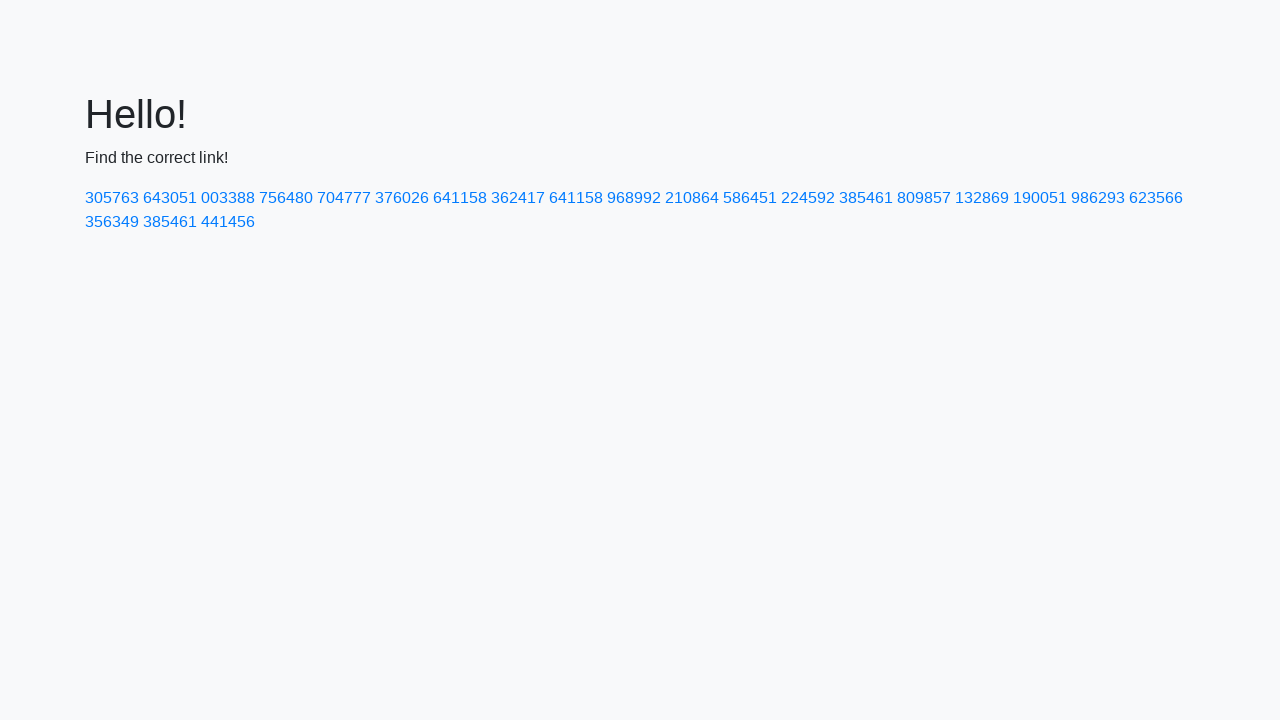

Clicked dynamically calculated link with text '224592' at (808, 198) on text=224592
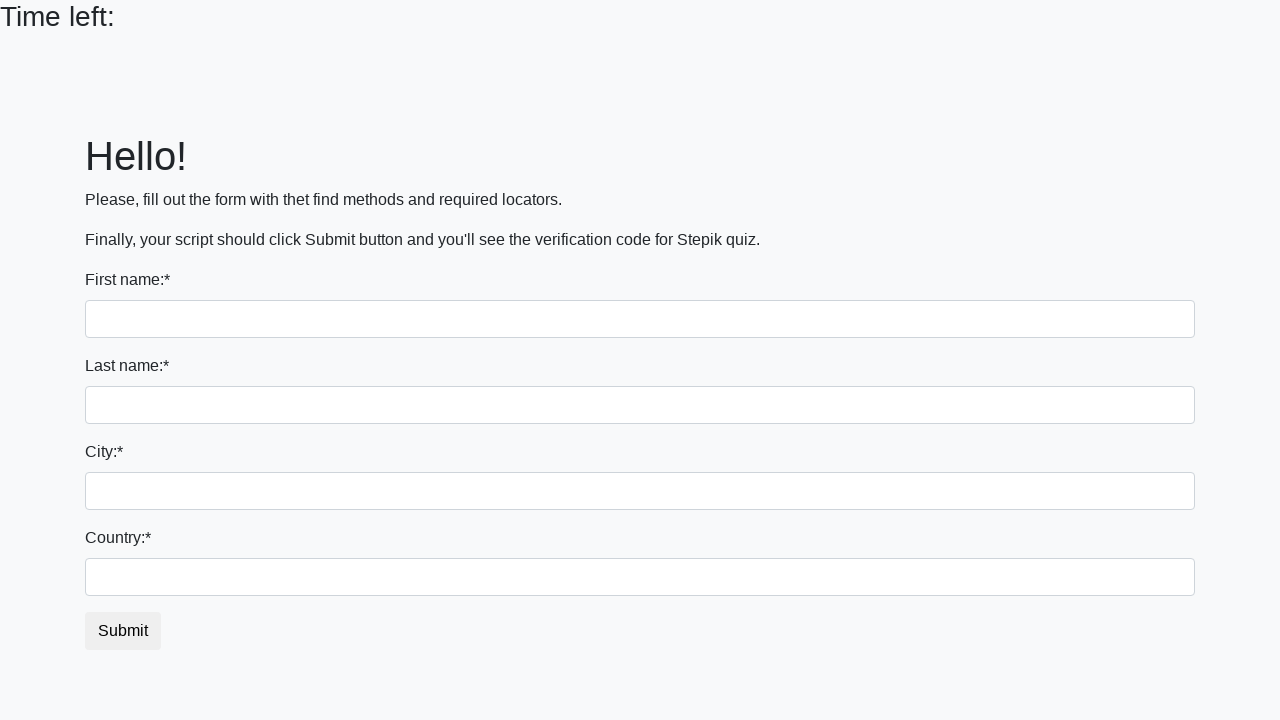

Filled first name field with 'Ivan' on input
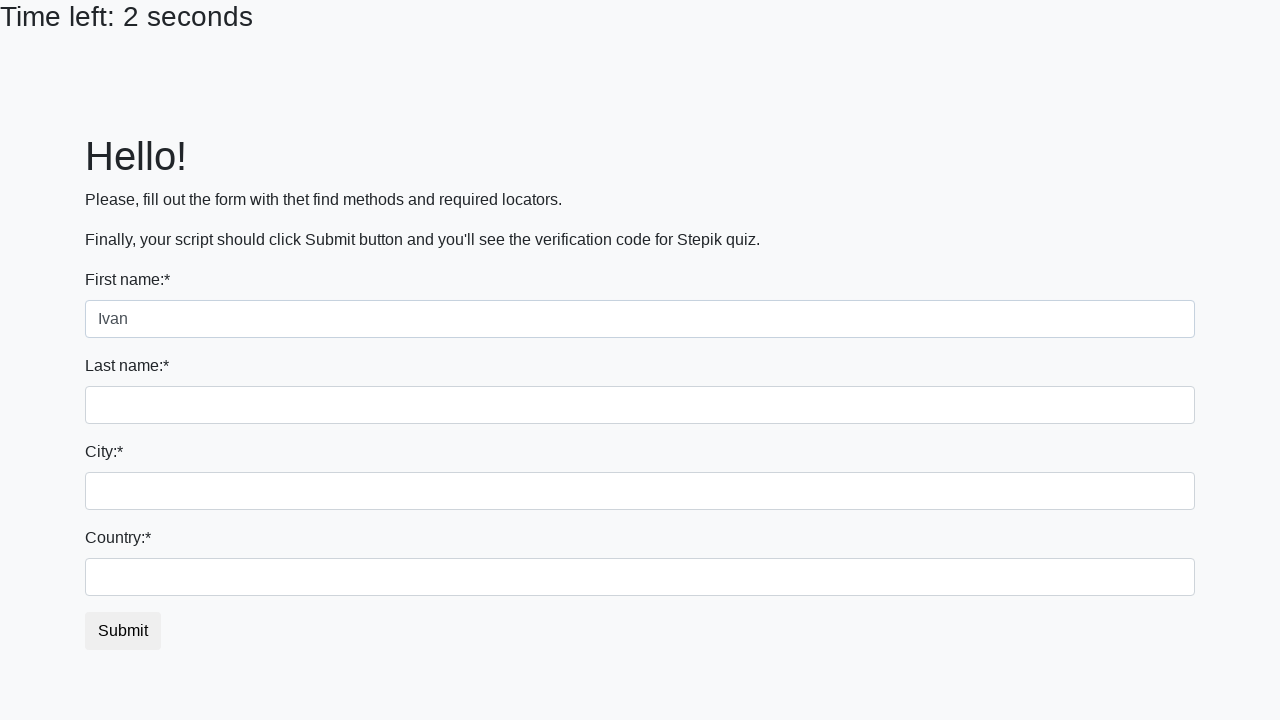

Filled last name field with 'Petrov' on input[name='last_name']
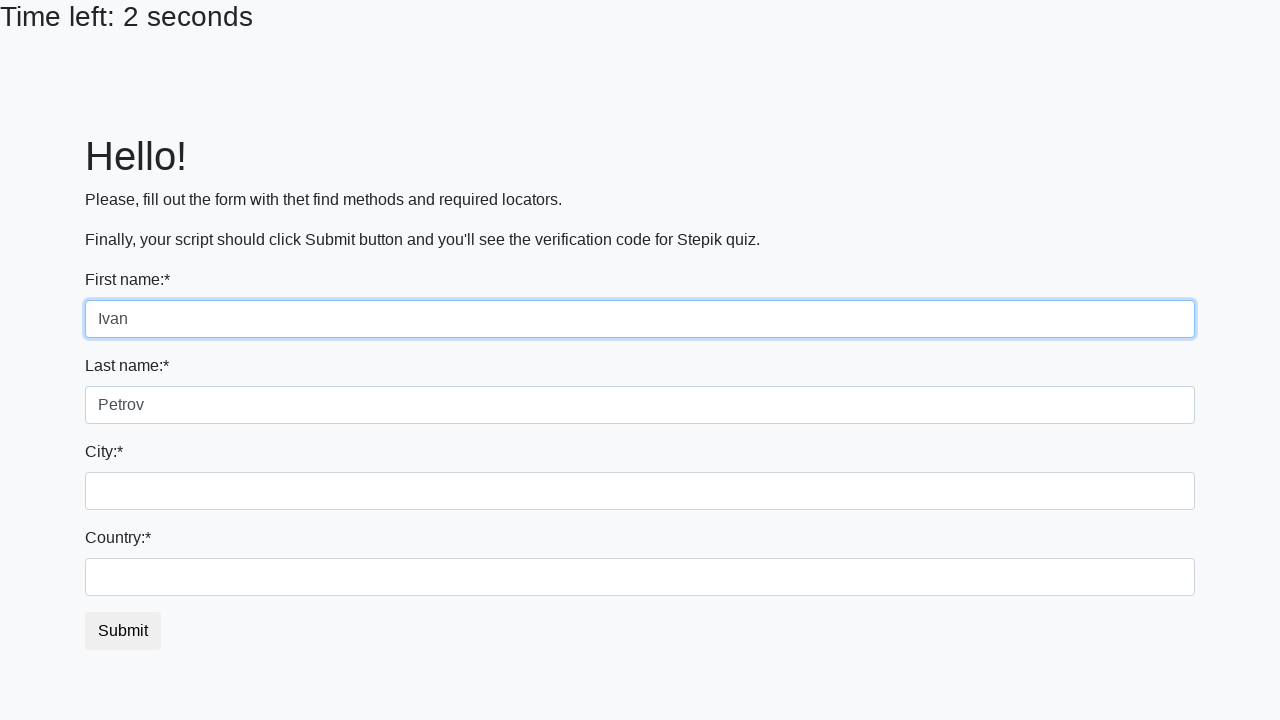

Filled city field with 'Smolensk' on .city
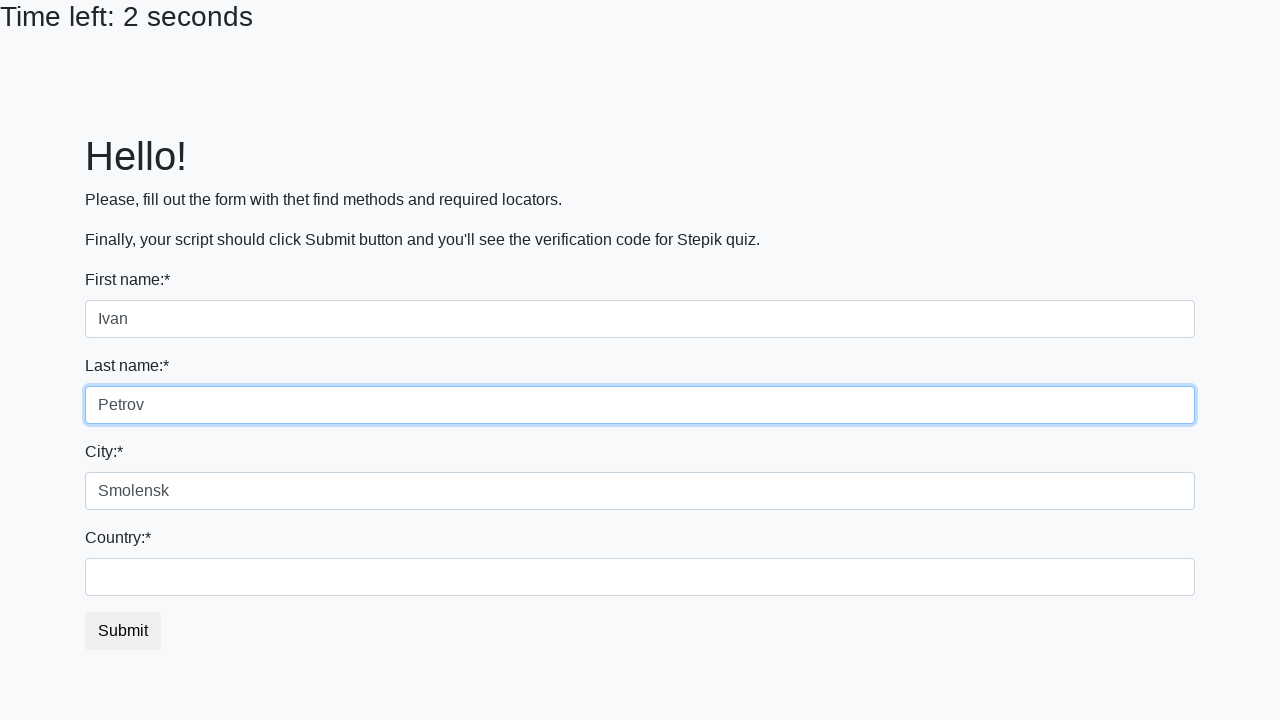

Filled country field with 'Russia' on #country
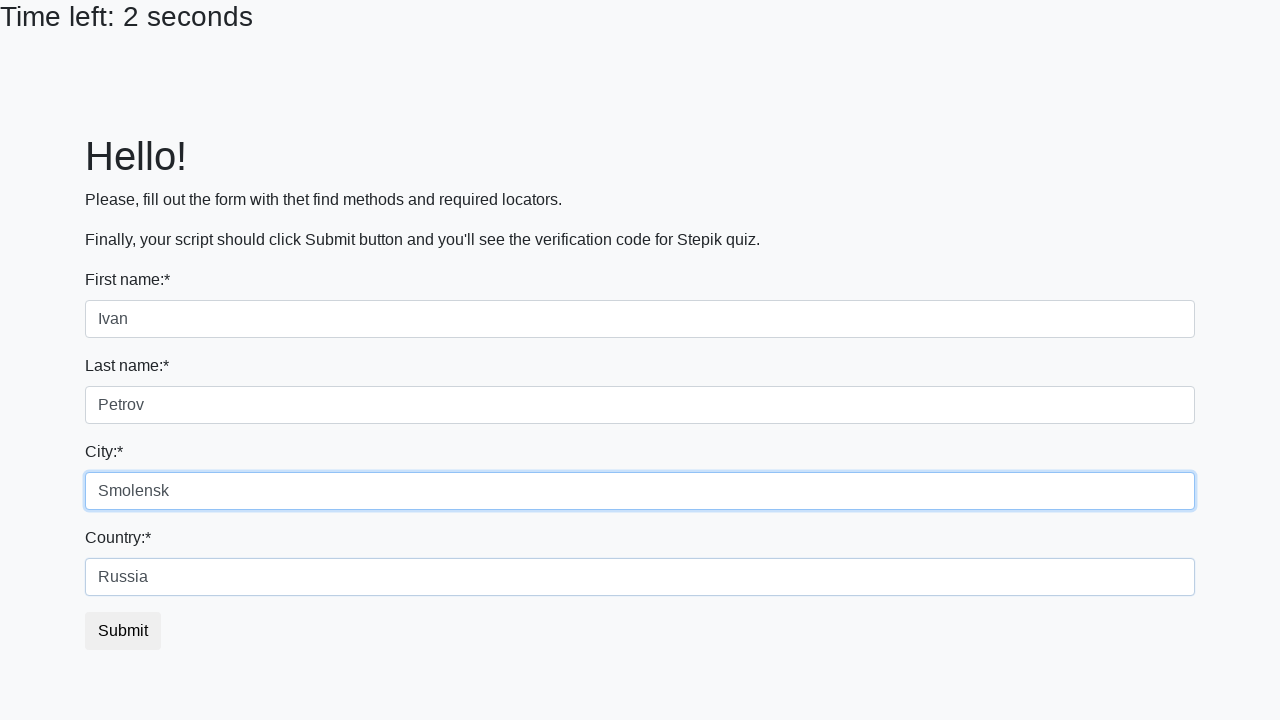

Clicked submit button to submit the form at (123, 631) on button.btn
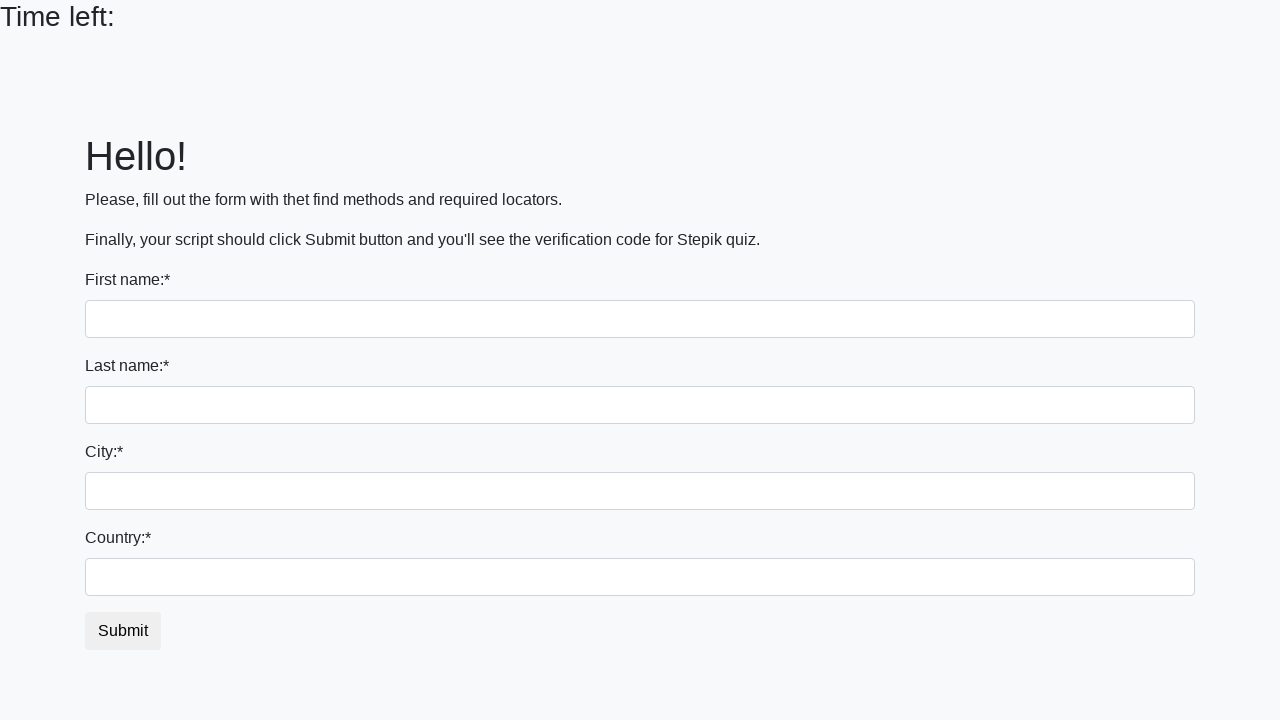

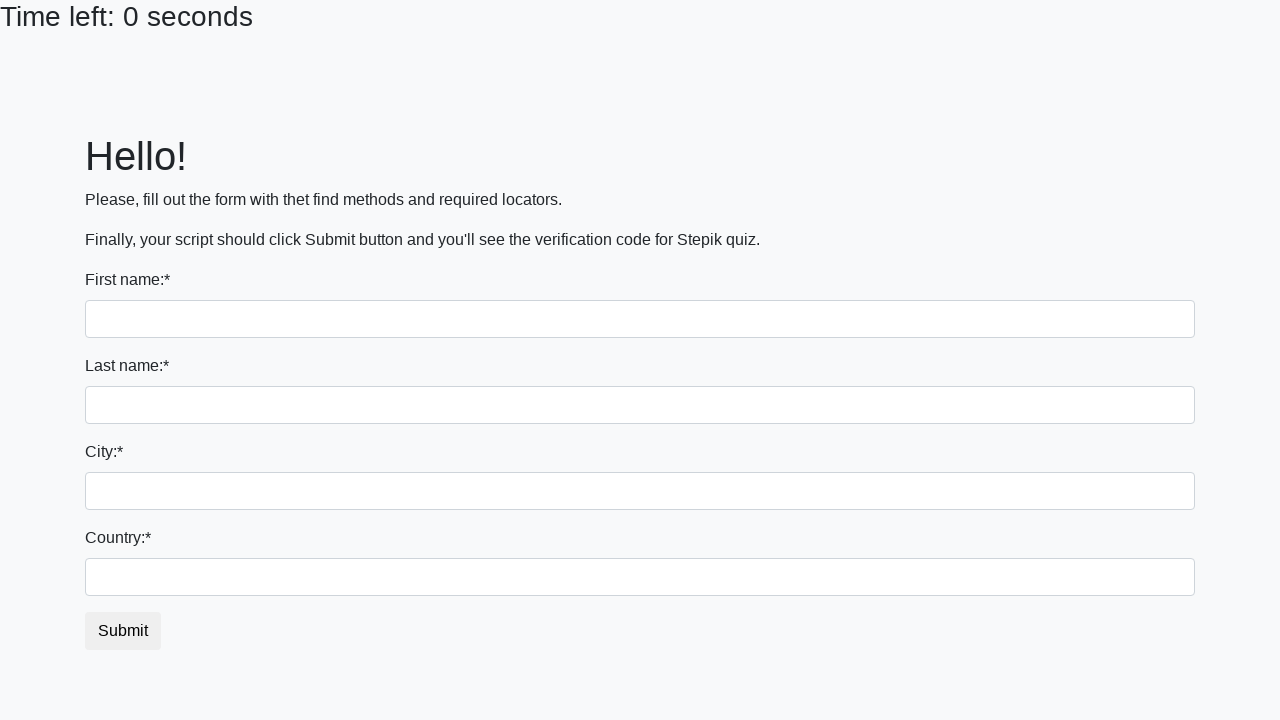